Tests modal dialog functionality by opening a modal via button click and then closing it using the close button

Starting URL: https://formy-project.herokuapp.com/modal

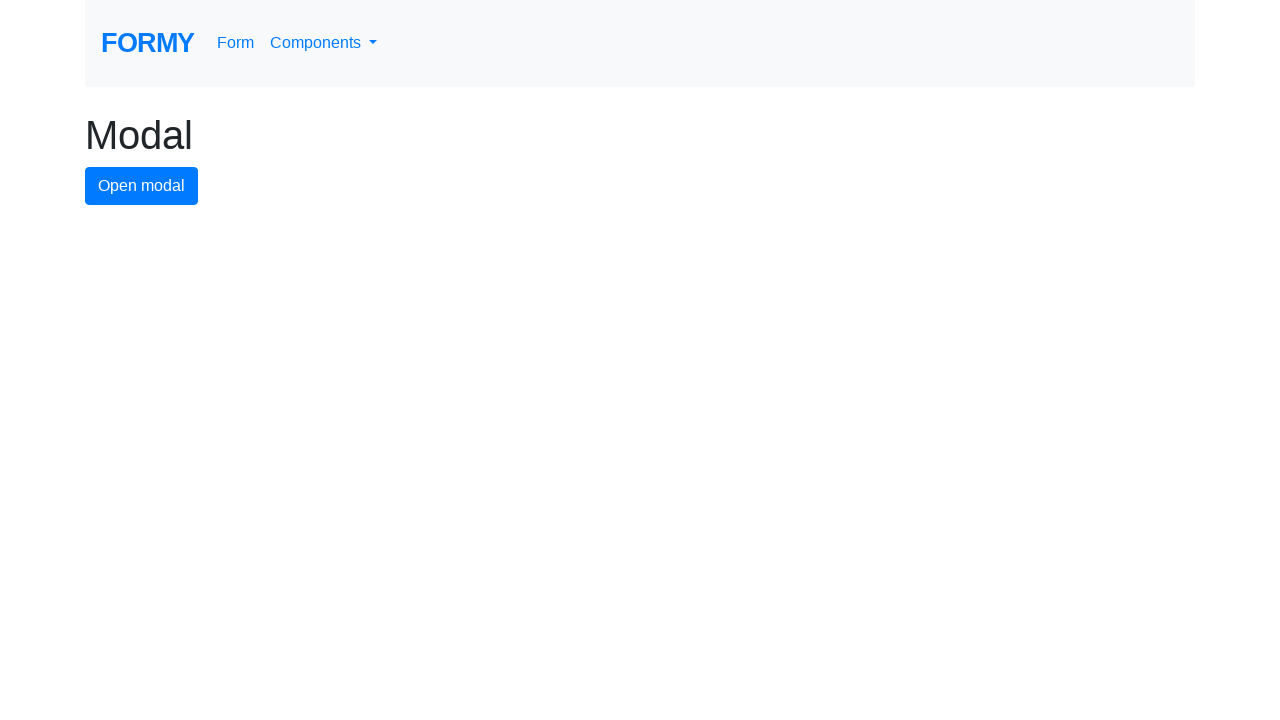

Clicked modal button to open the modal dialog at (142, 186) on #modal-button
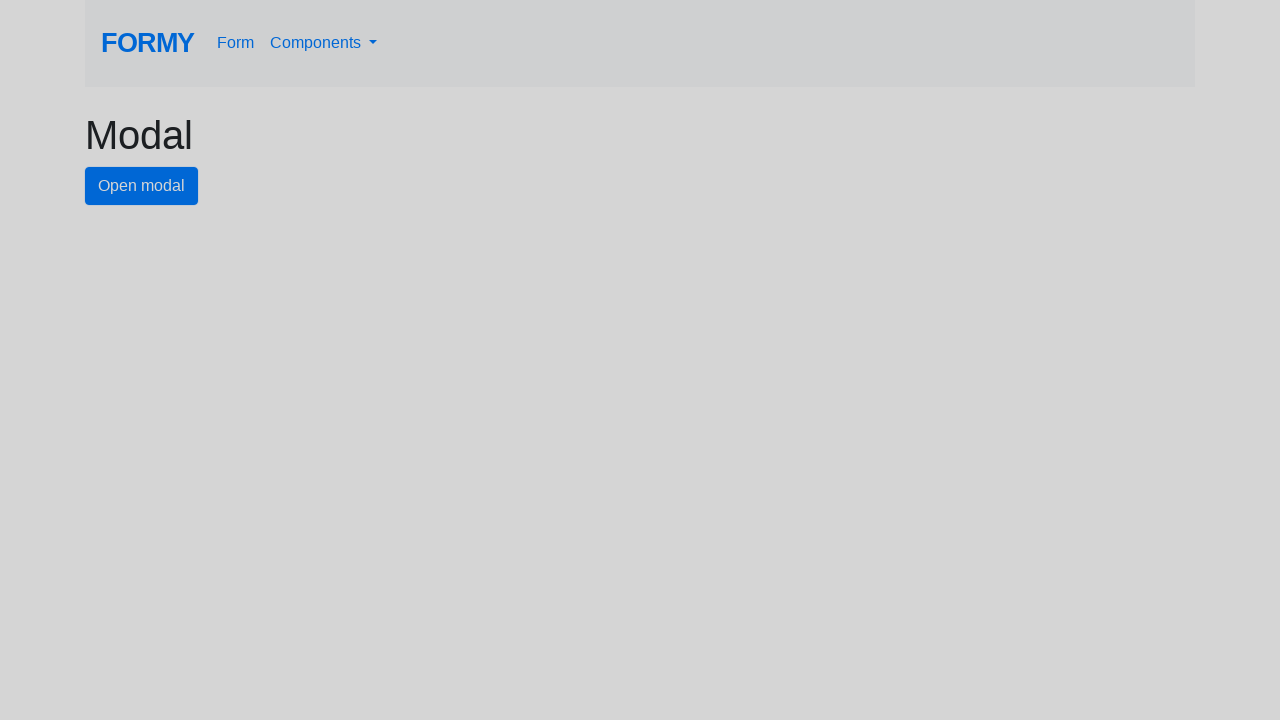

Clicked close button to dismiss the modal dialog at (782, 184) on #close-button
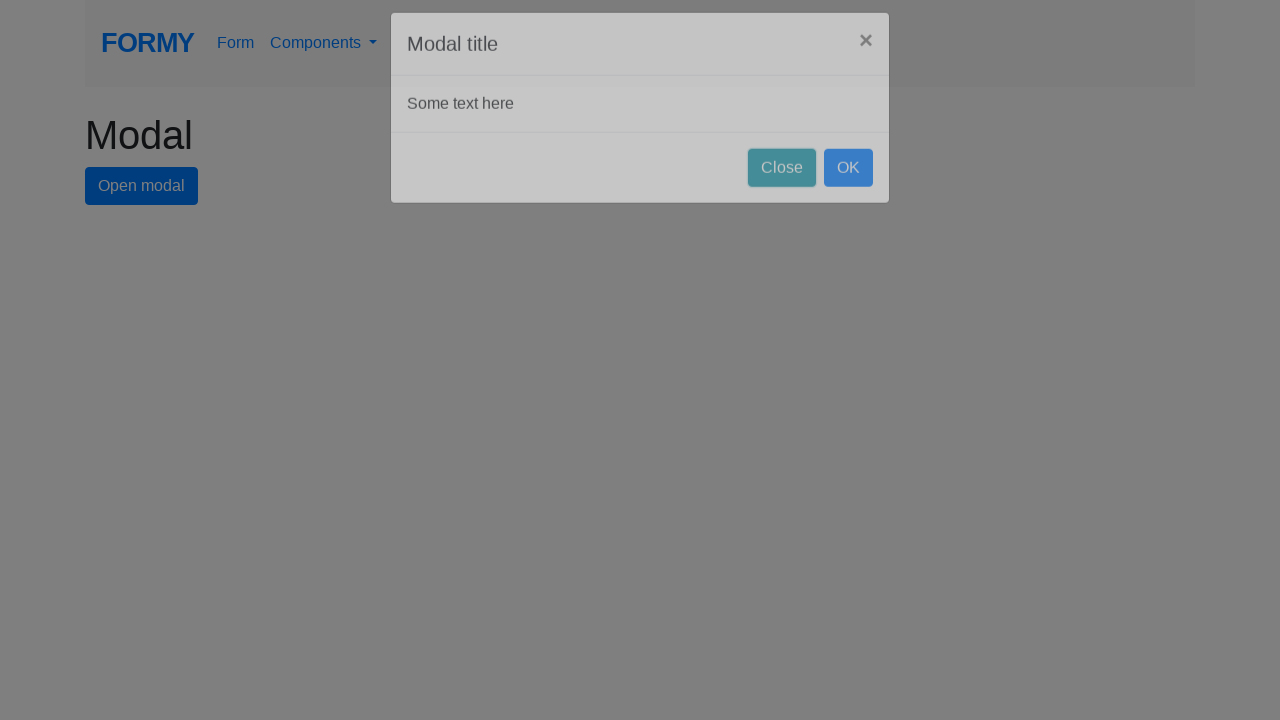

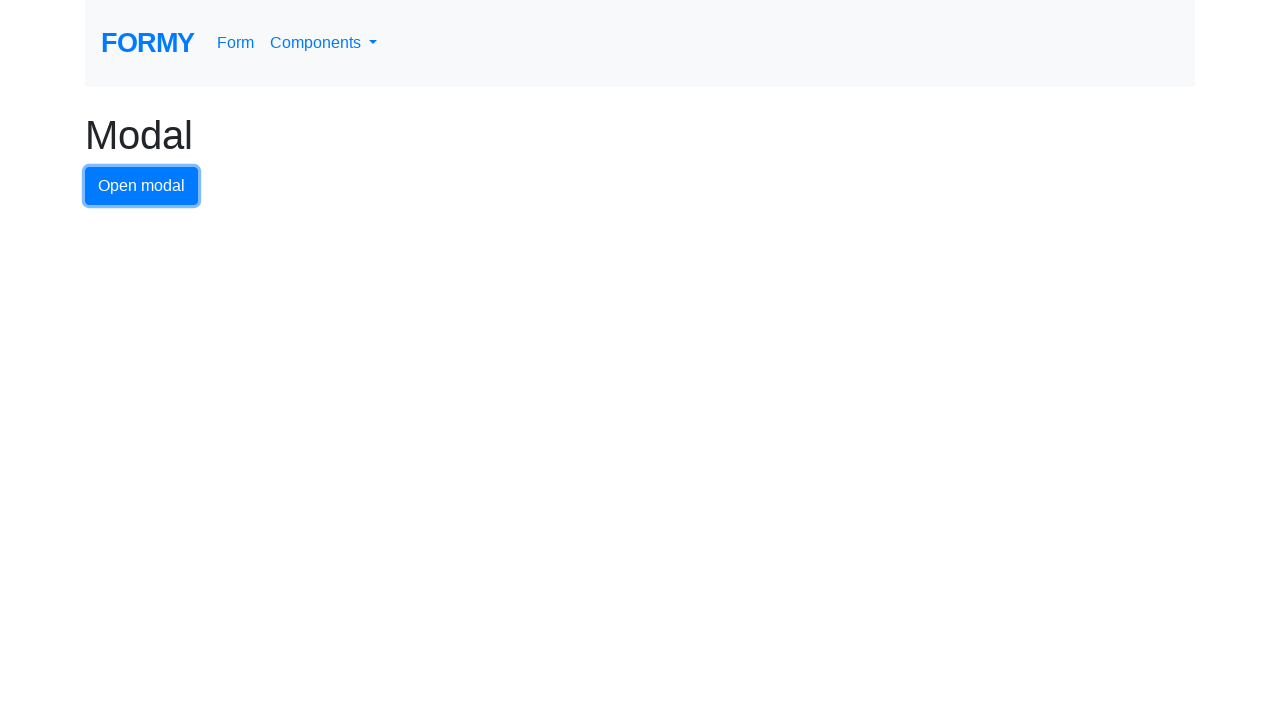